Fills out a practice automation form on DemoQA including personal details (name, email, gender, phone), date of birth selection, subjects, hobbies, and address fields.

Starting URL: https://demoqa.com/automation-practice-form

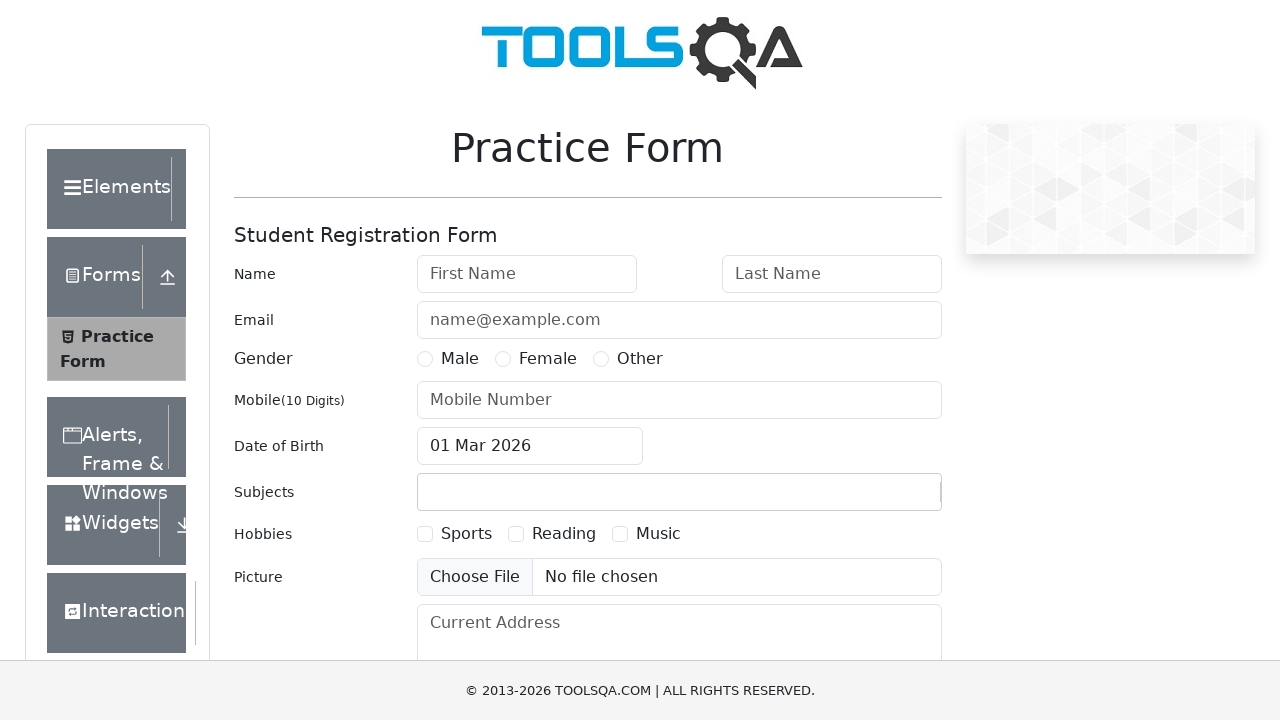

Filled first name field with 'Sara' on #firstName
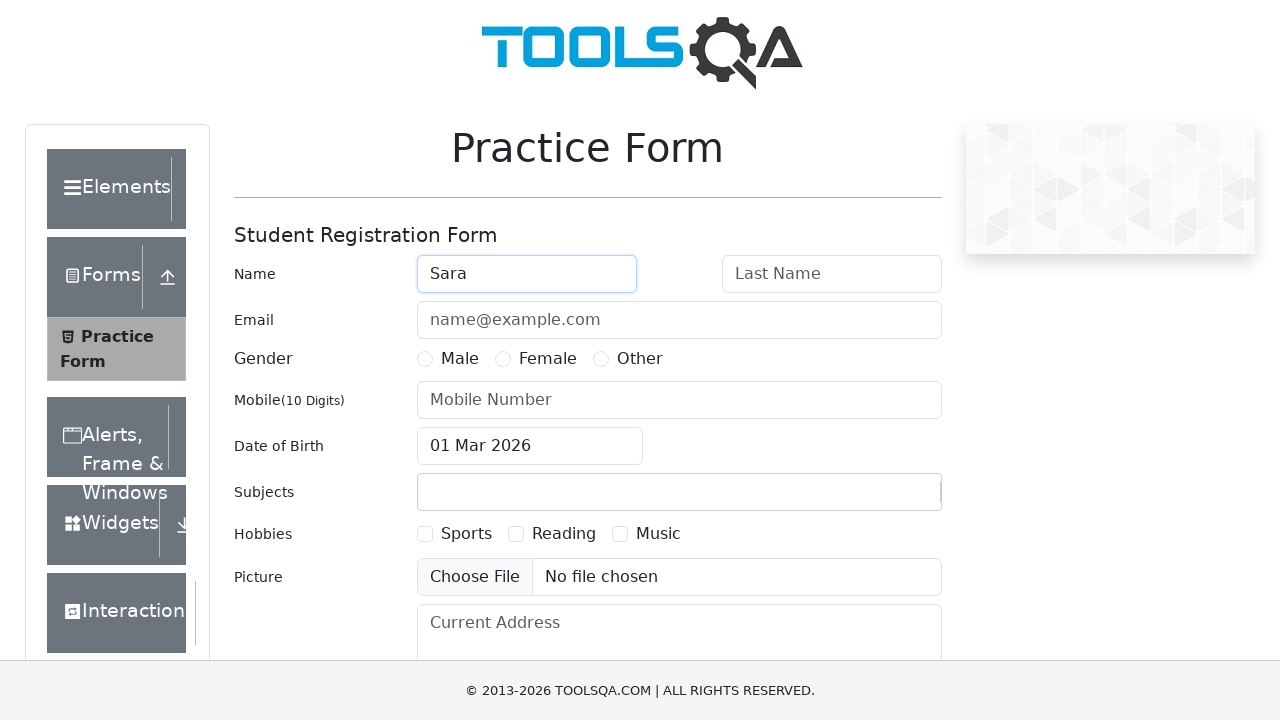

Filled last name field with 'Namsha' on #lastName
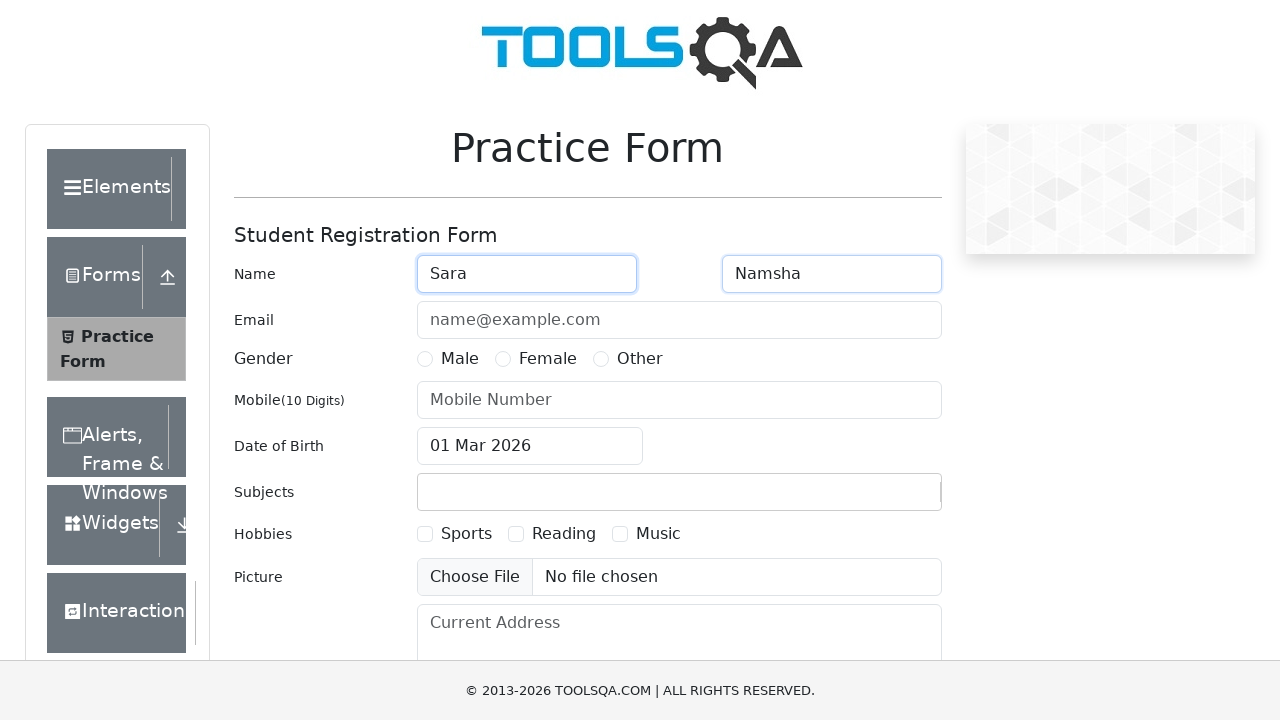

Filled email field with 'Snamsha@gmail.com' on #userEmail
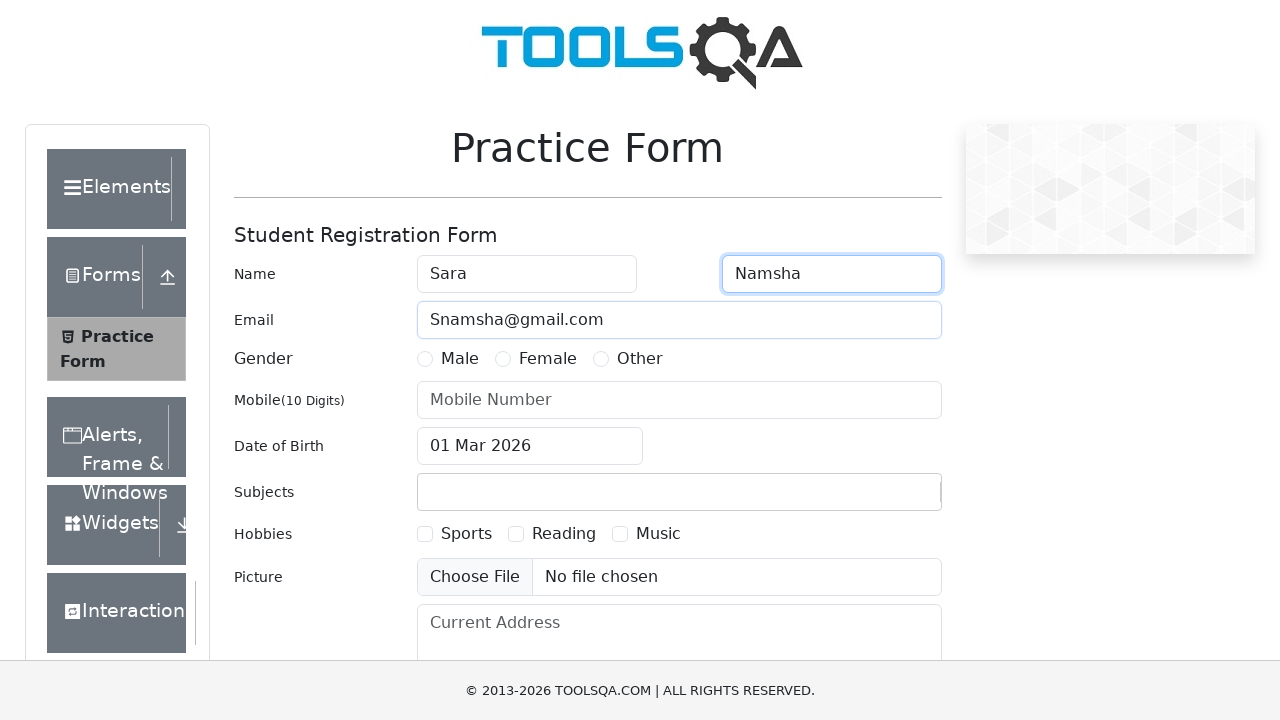

Selected Female gender option at (548, 359) on label:text('Female')
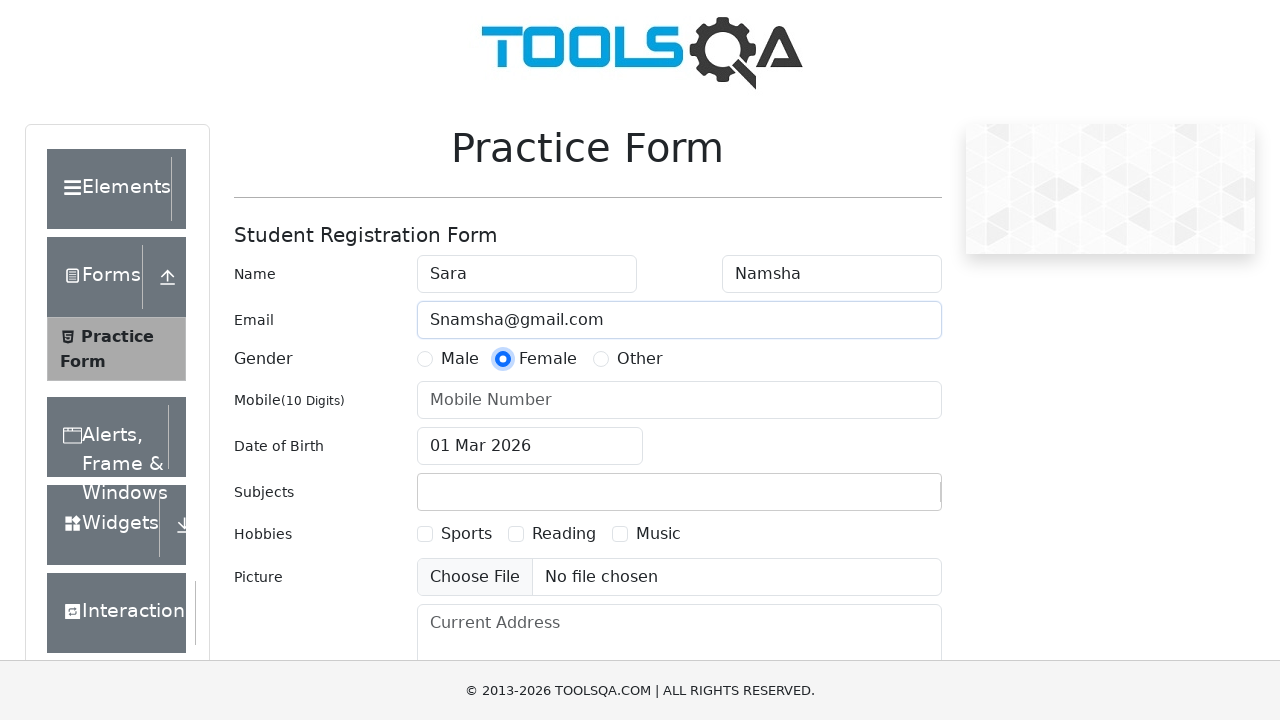

Filled mobile number field with '7485914258' on #userNumber
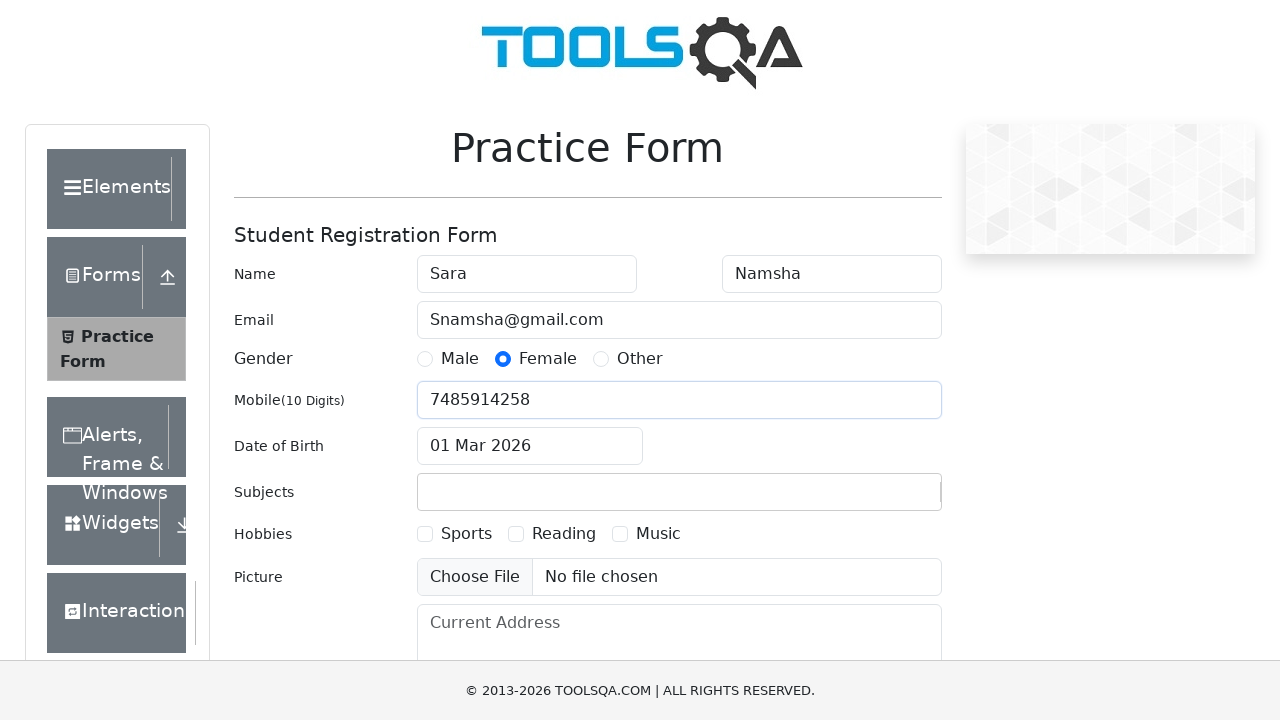

Clicked date of birth field to open date picker at (530, 446) on #dateOfBirthInput
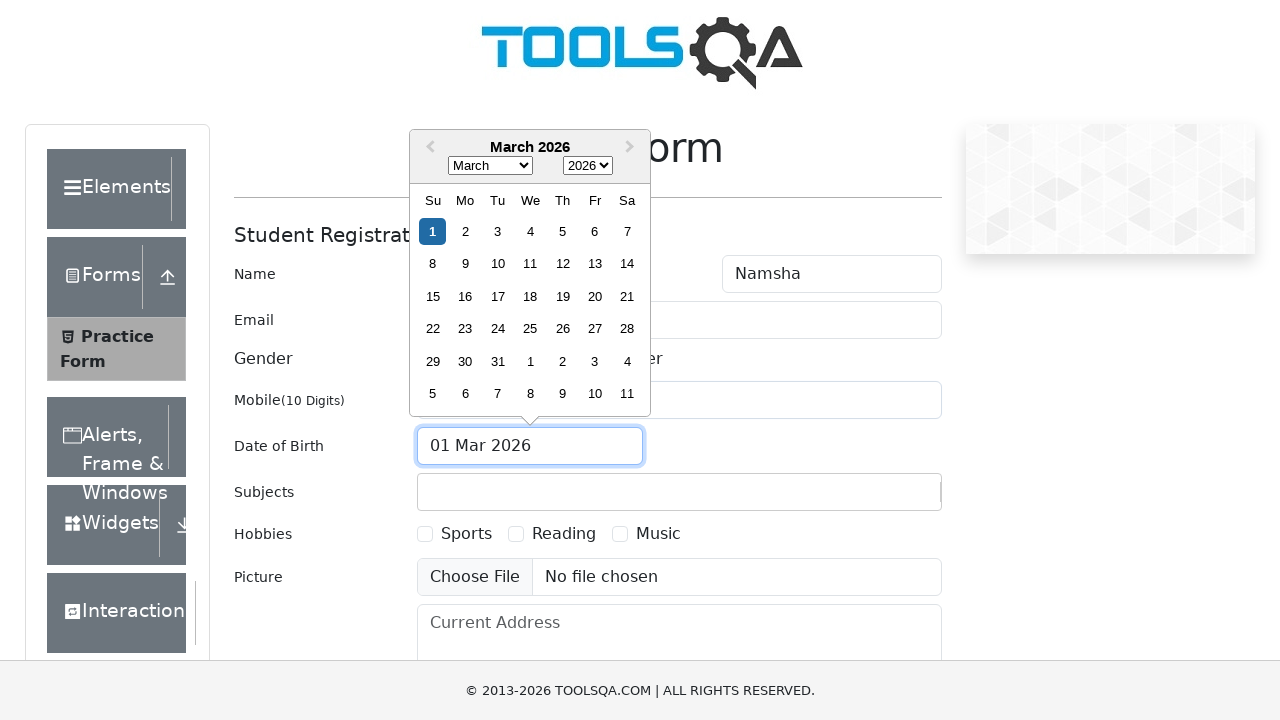

Selected year 1997 from date picker dropdown on .react-datepicker__year-select
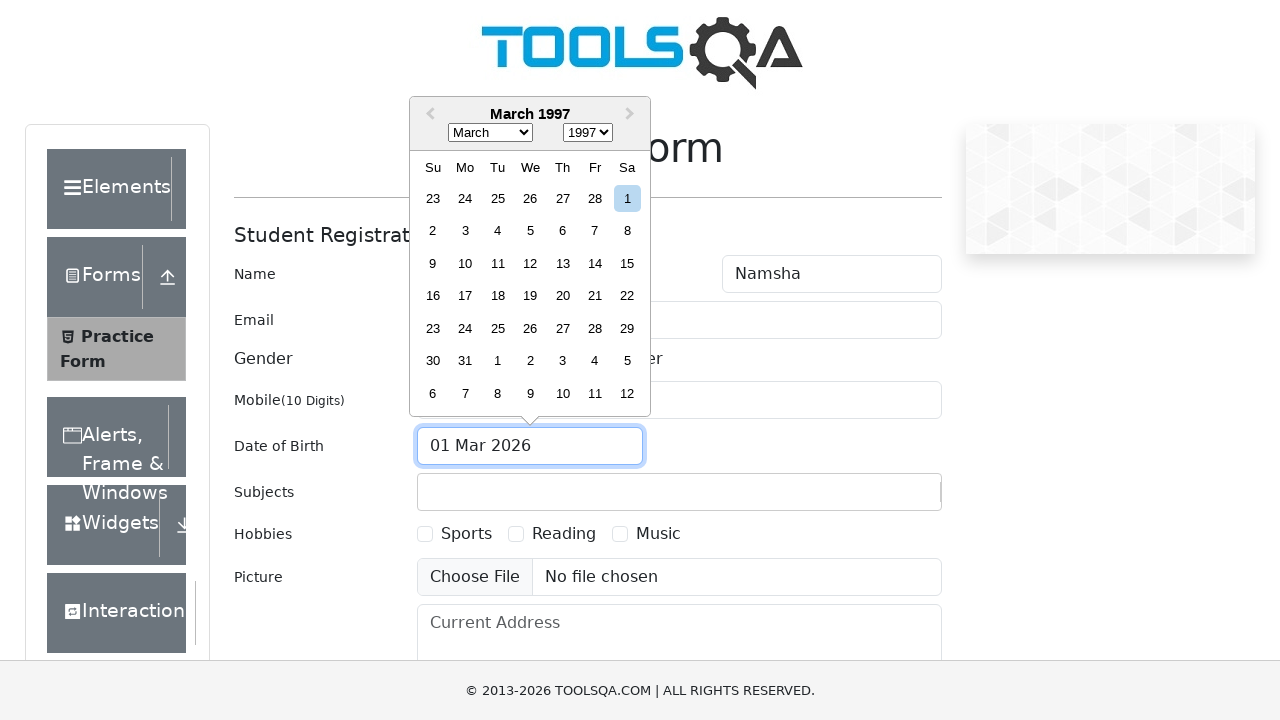

Selected May (month index 4) from date picker dropdown on .react-datepicker__month-select
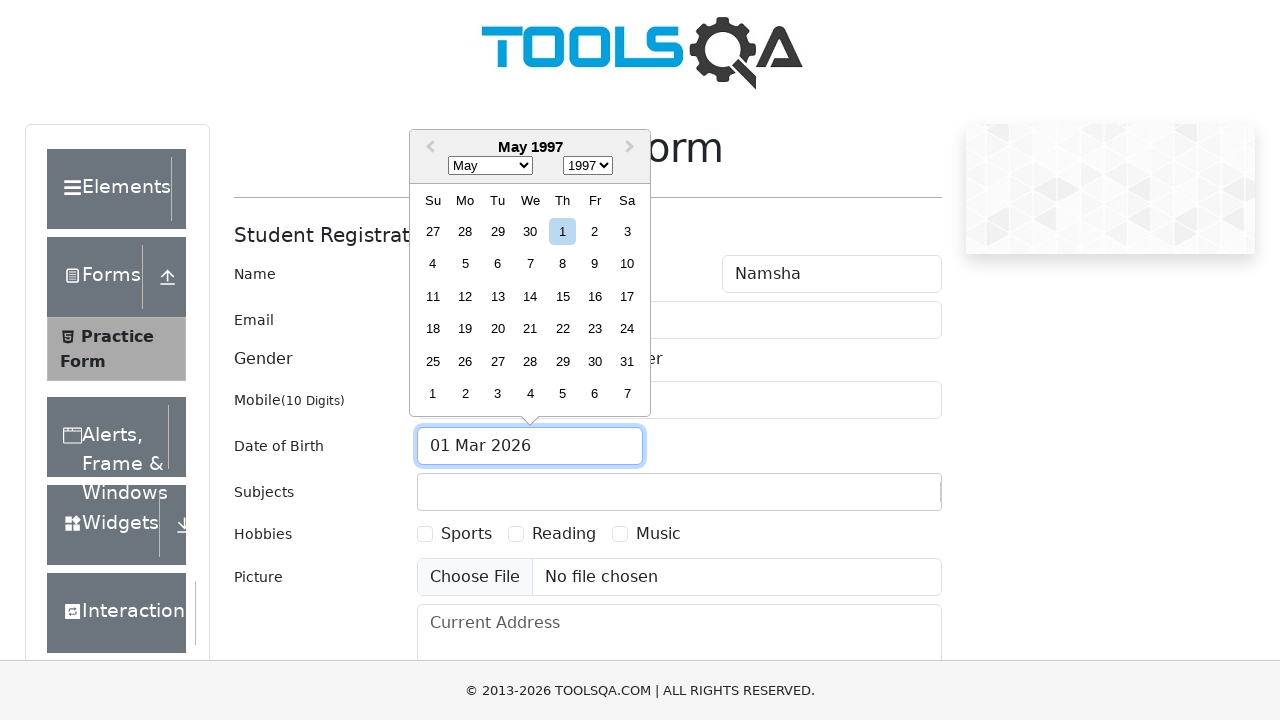

Selected date from calendar (May 1997) at (433, 264) on xpath=//div[@class='react-datepicker__month']/div[2]/div[1]
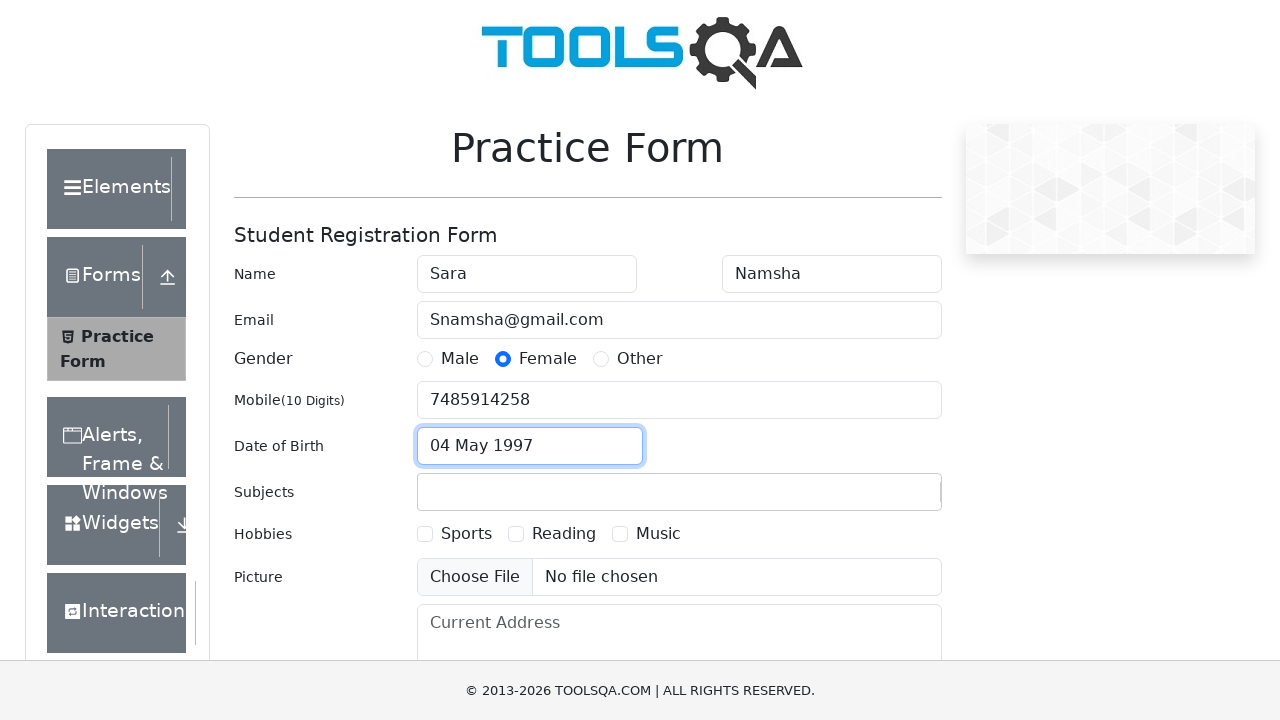

Scrolled down to view additional form fields
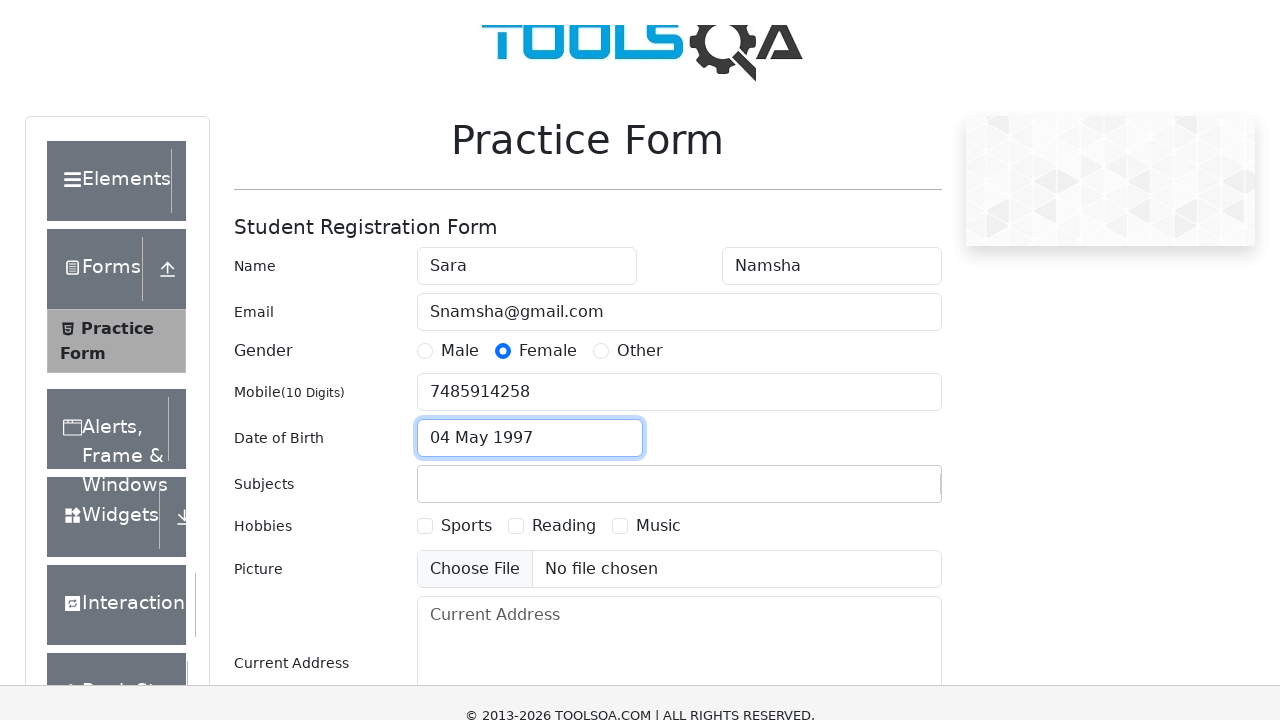

Clicked on subjects input field at (430, 164) on #subjectsWrapper >> input
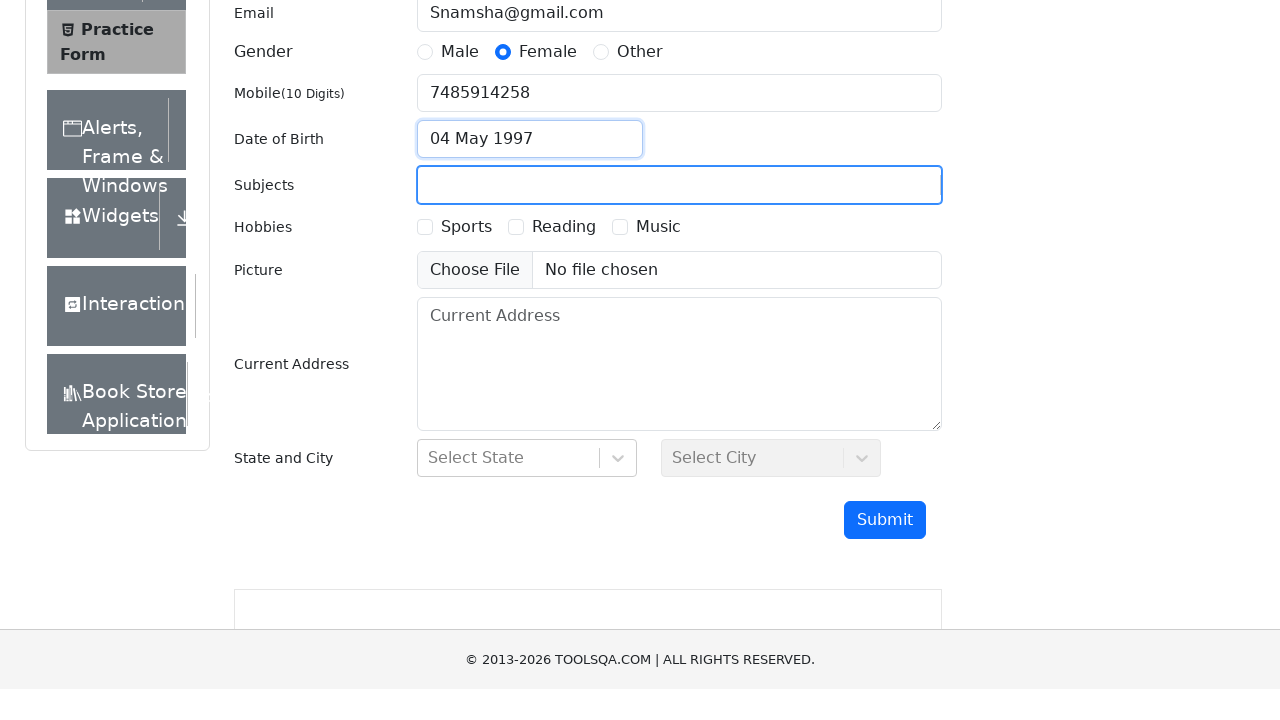

Typed 'English' in subjects field on #subjectsWrapper >> input
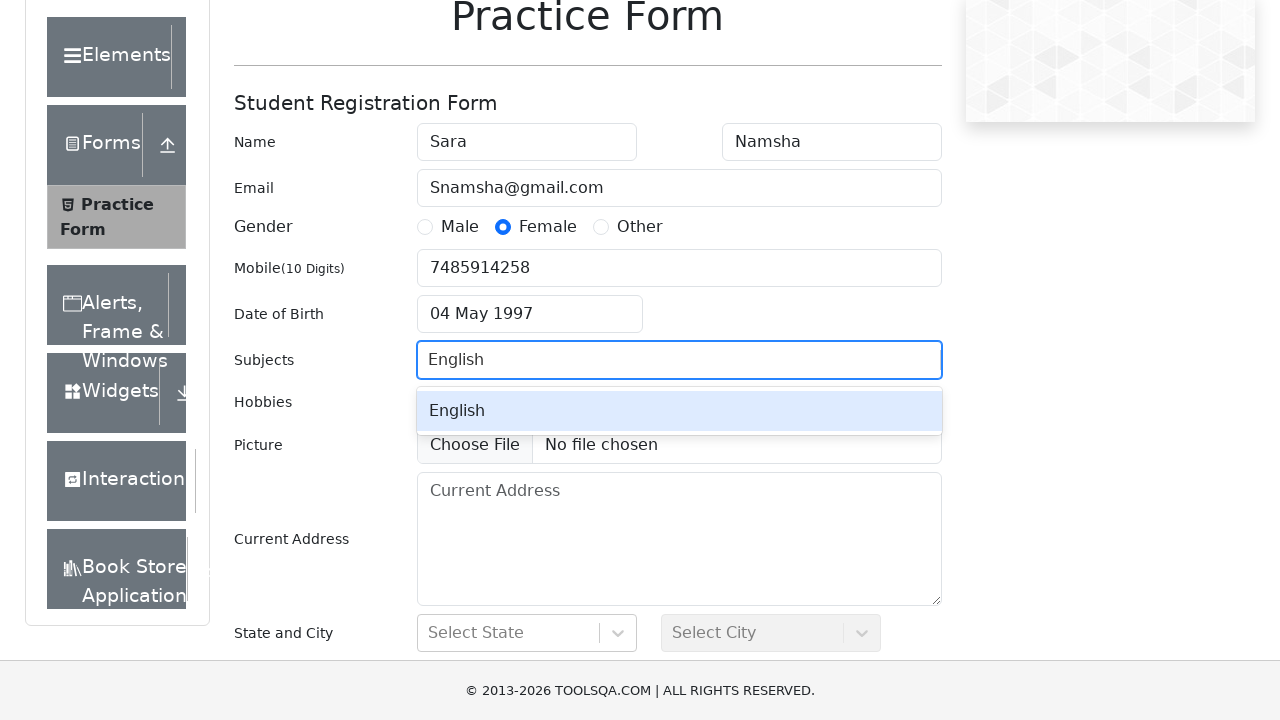

Pressed arrow down to navigate subject dropdown
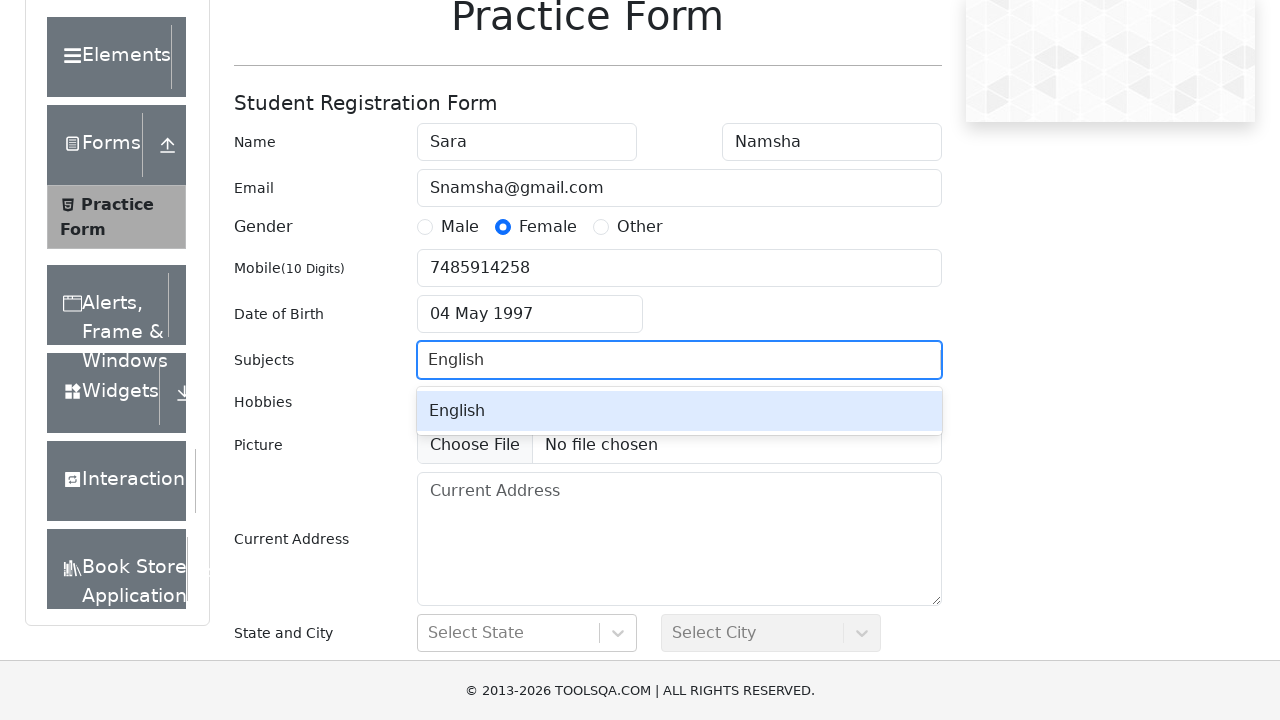

Pressed enter to select English subject
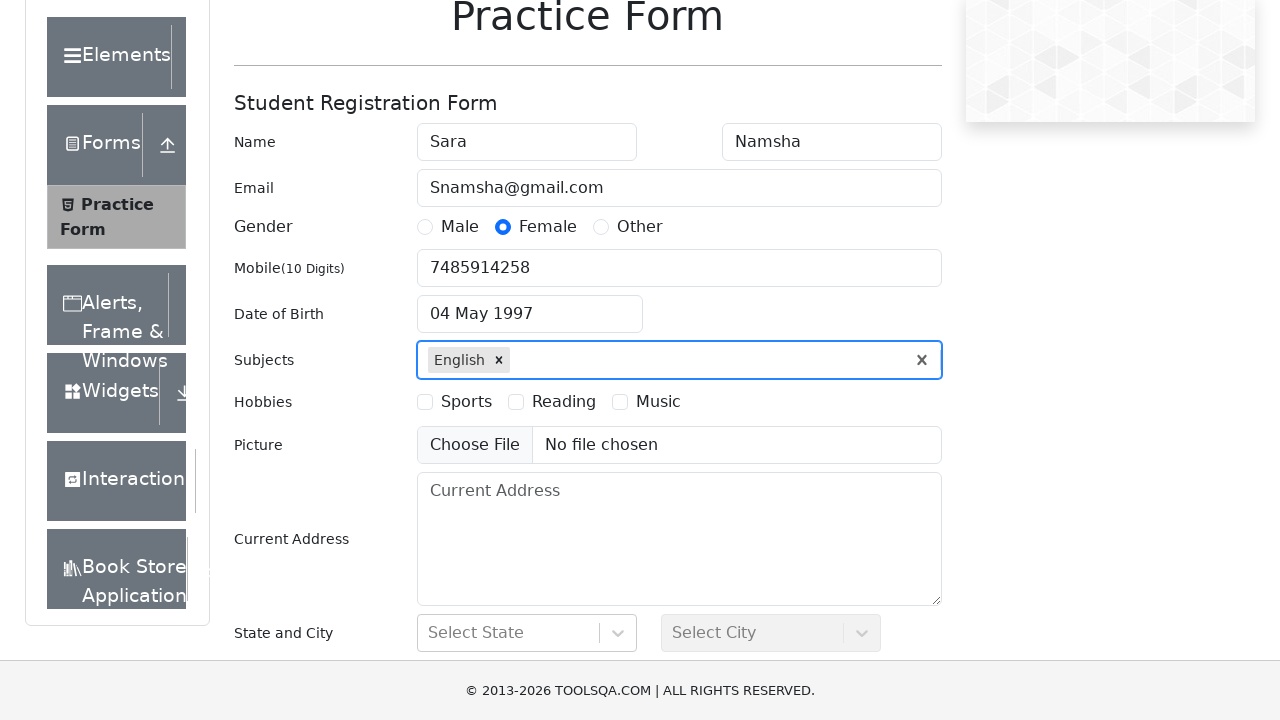

Waited 500ms for subject selection to complete
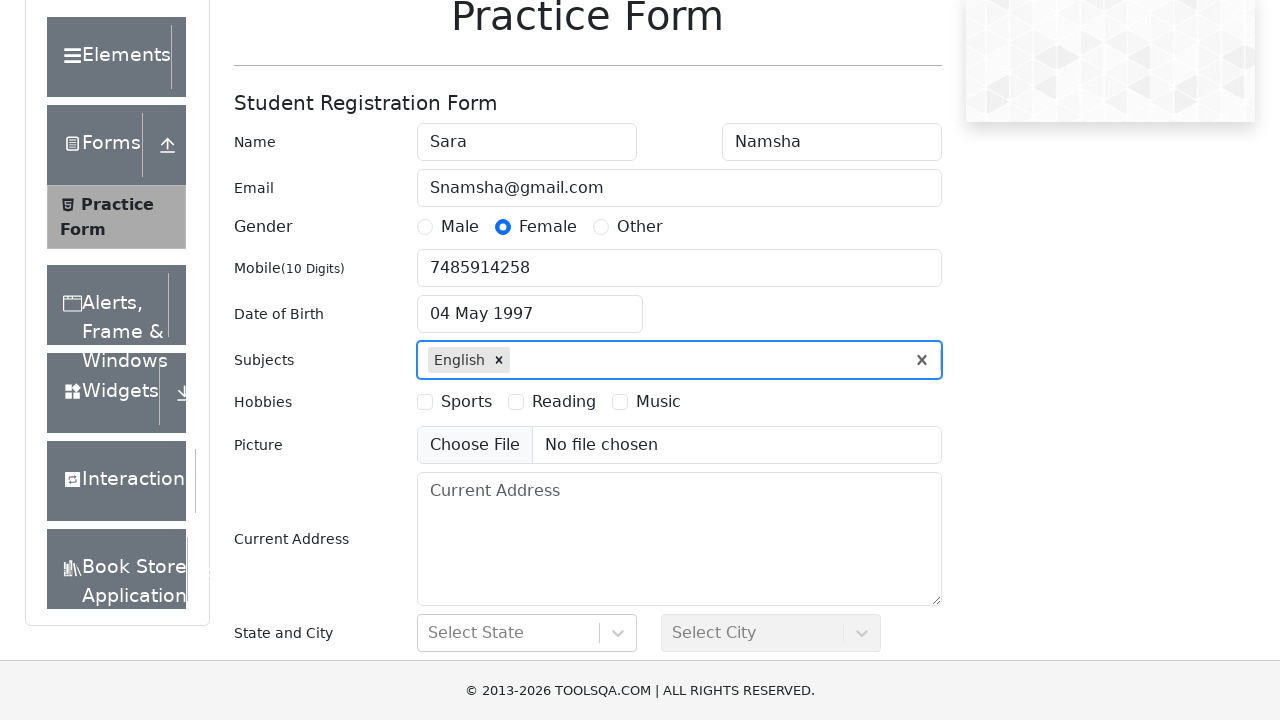

Typed 'Hindi' in subjects field on #subjectsWrapper >> input
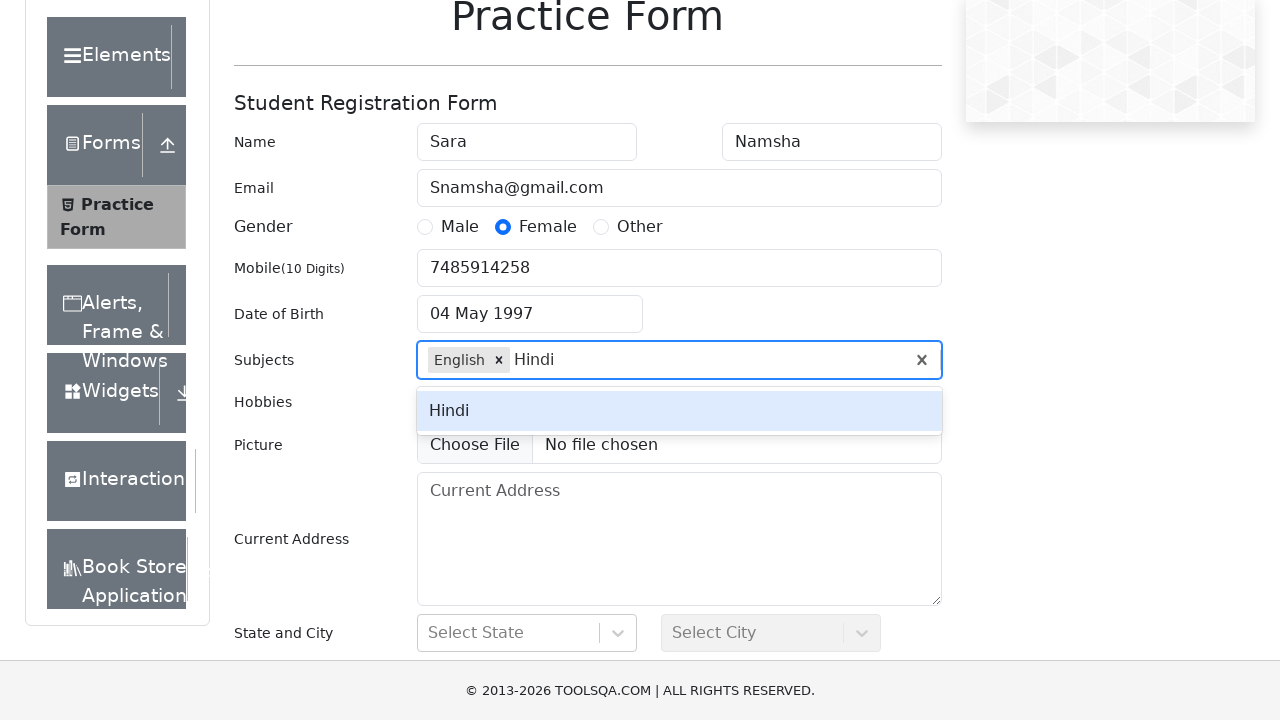

Pressed arrow down to navigate subject dropdown
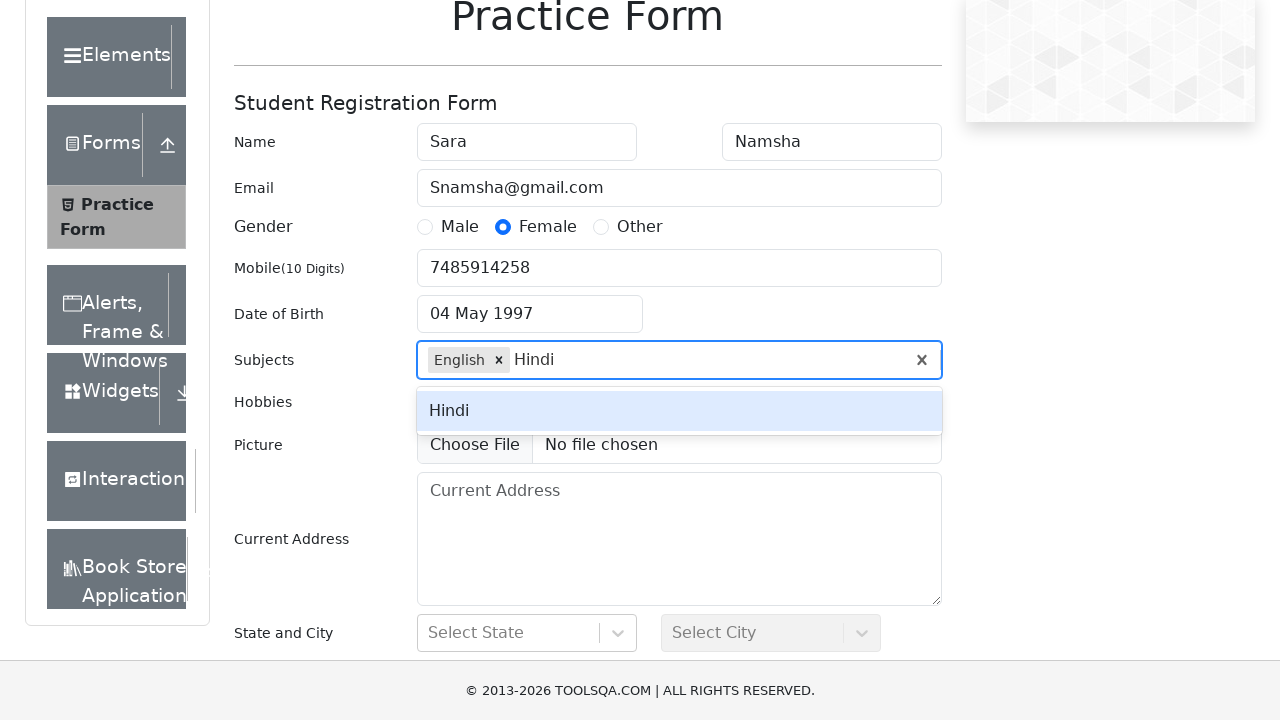

Pressed enter to select Hindi subject
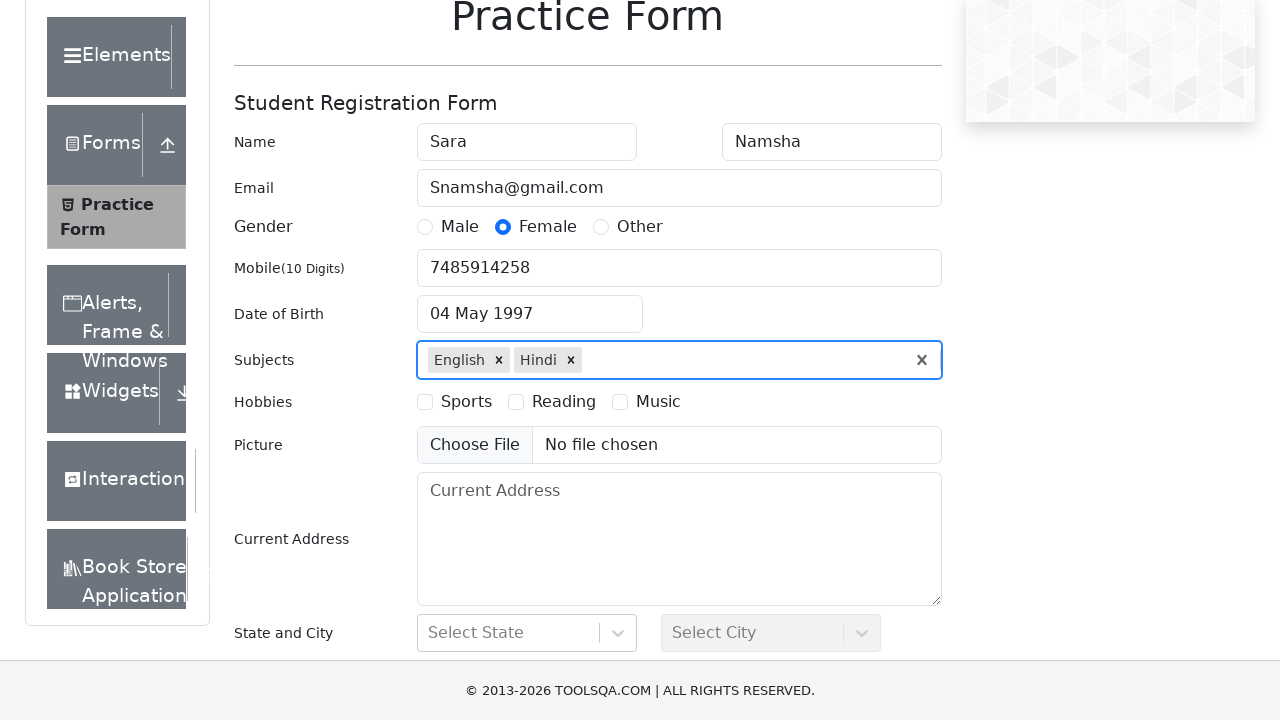

Selected Sports hobby checkbox at (466, 402) on xpath=//label[@for='hobbies-checkbox-1']
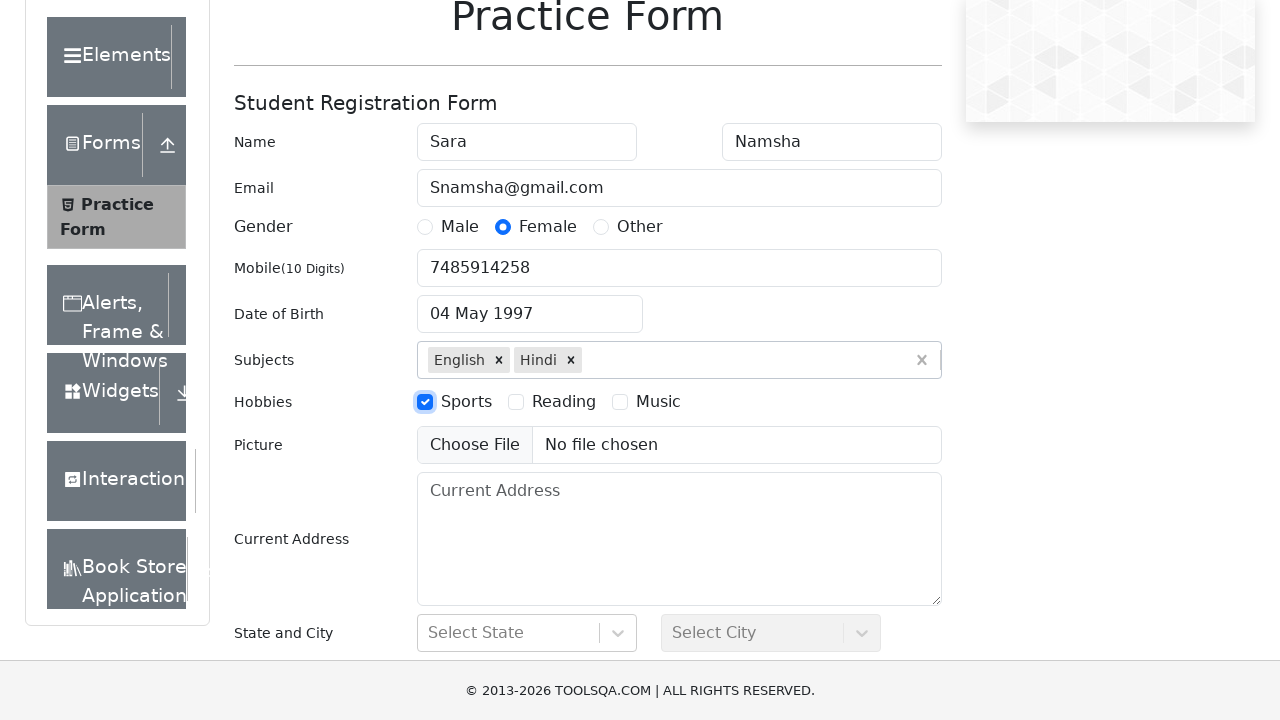

Filled current address field with 'Ahmedabad' on #currentAddress
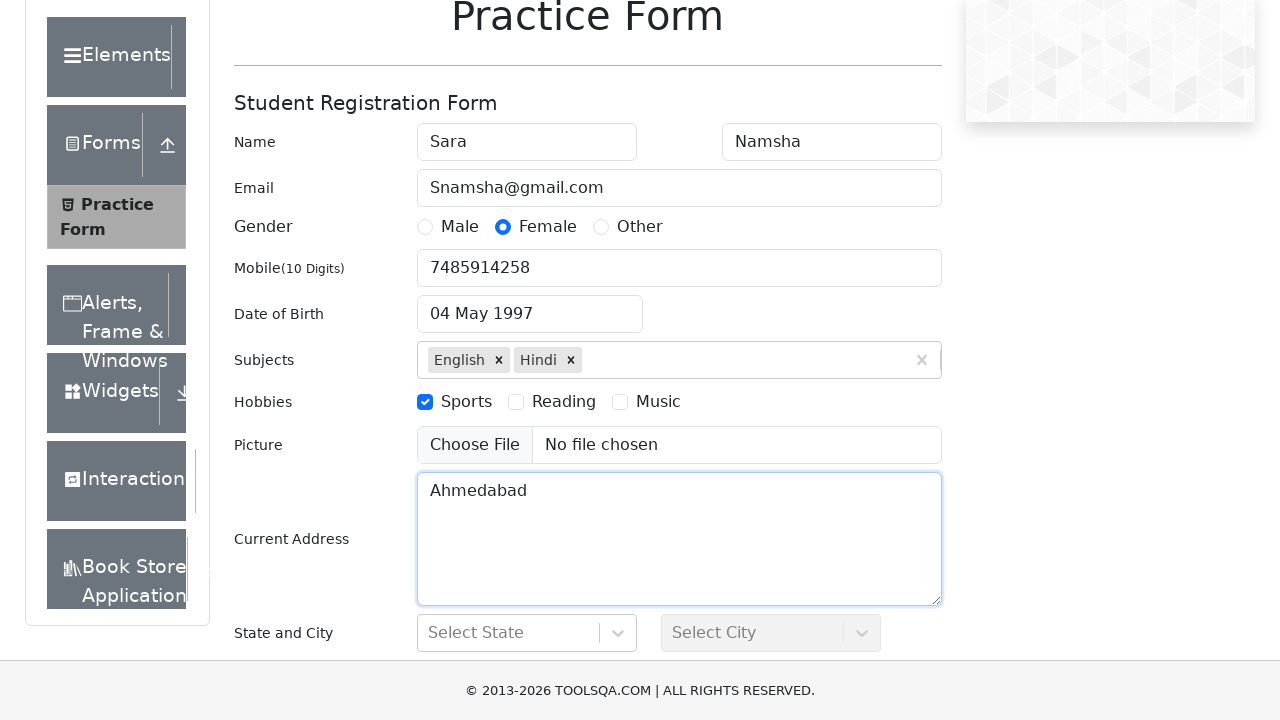

Waited 1000ms for form to be fully visible
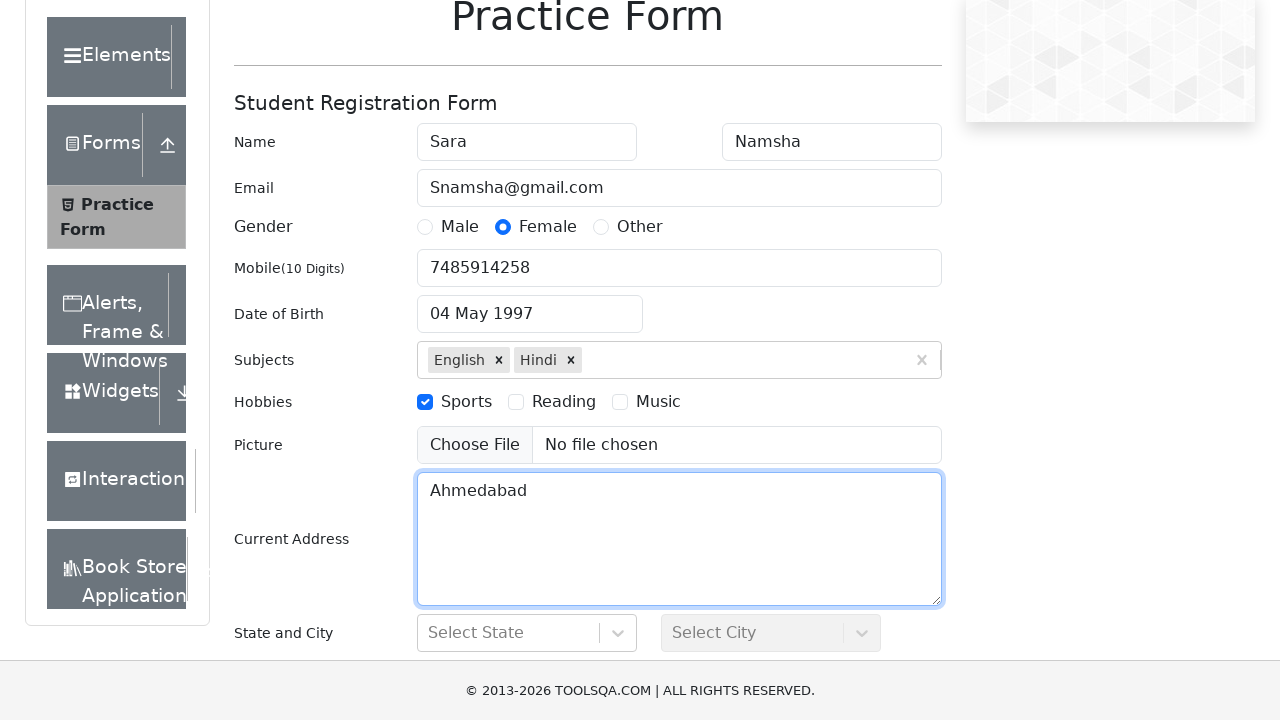

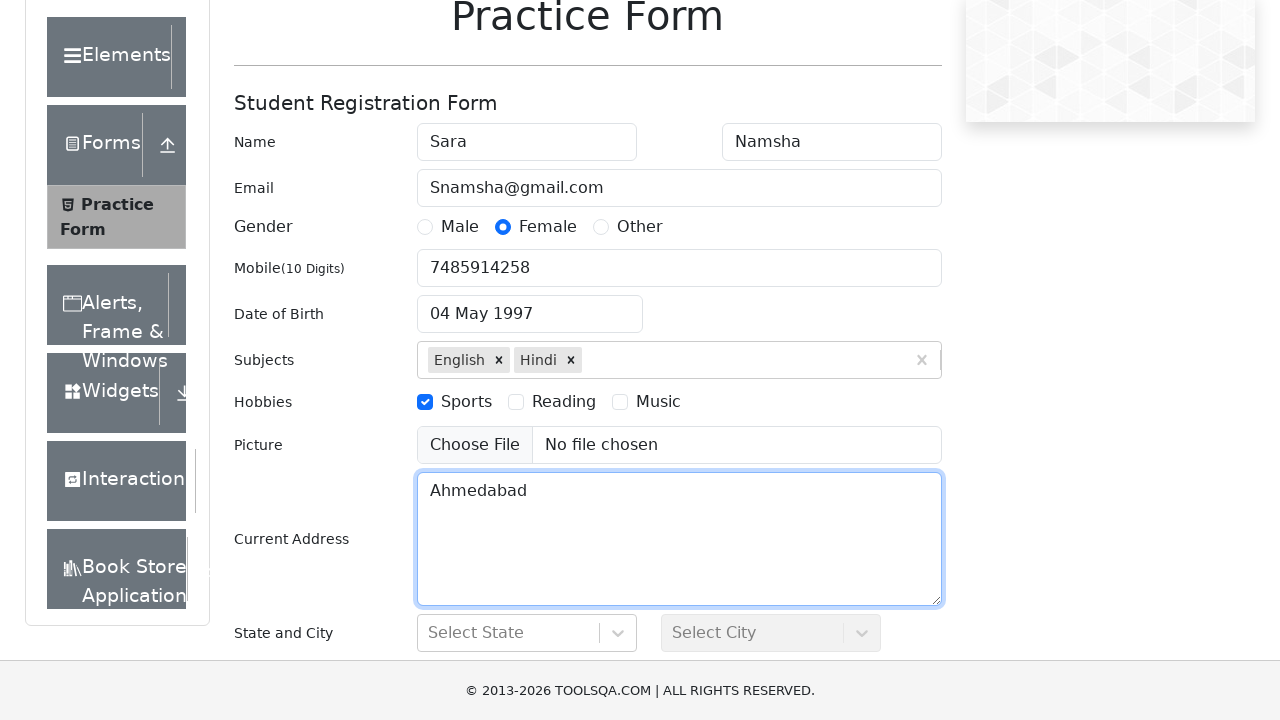